Tests JavaScript alert functionality by navigating to the JavaScript Alerts page and clicking the button to trigger a JS Alert

Starting URL: https://the-internet.herokuapp.com/

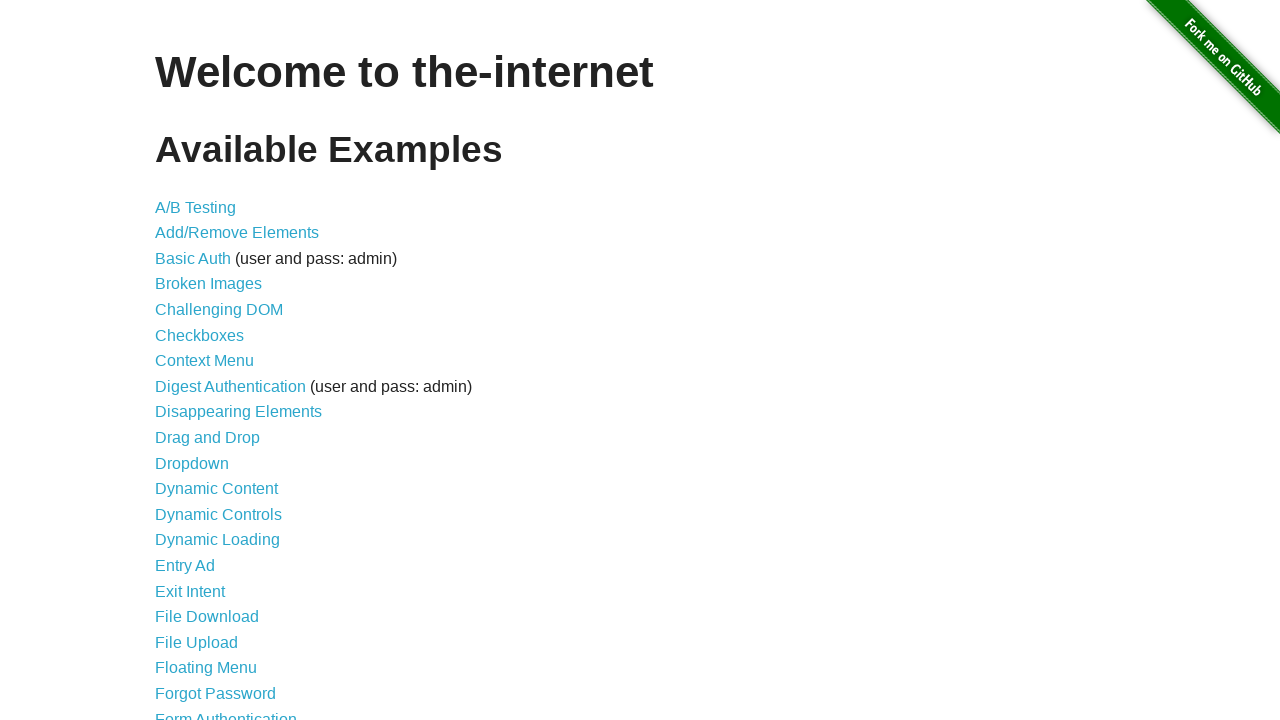

Navigated to The Internet homepage
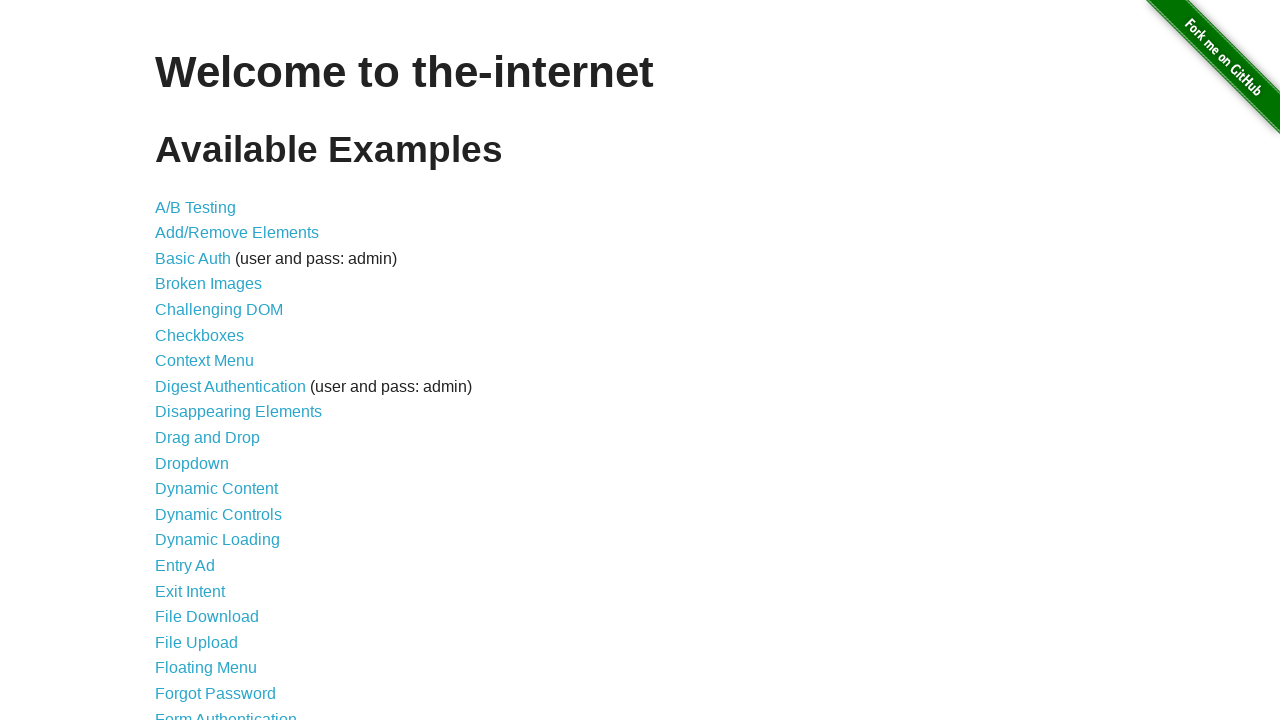

Clicked on JavaScript Alerts link at (214, 361) on text=JavaScript Alerts
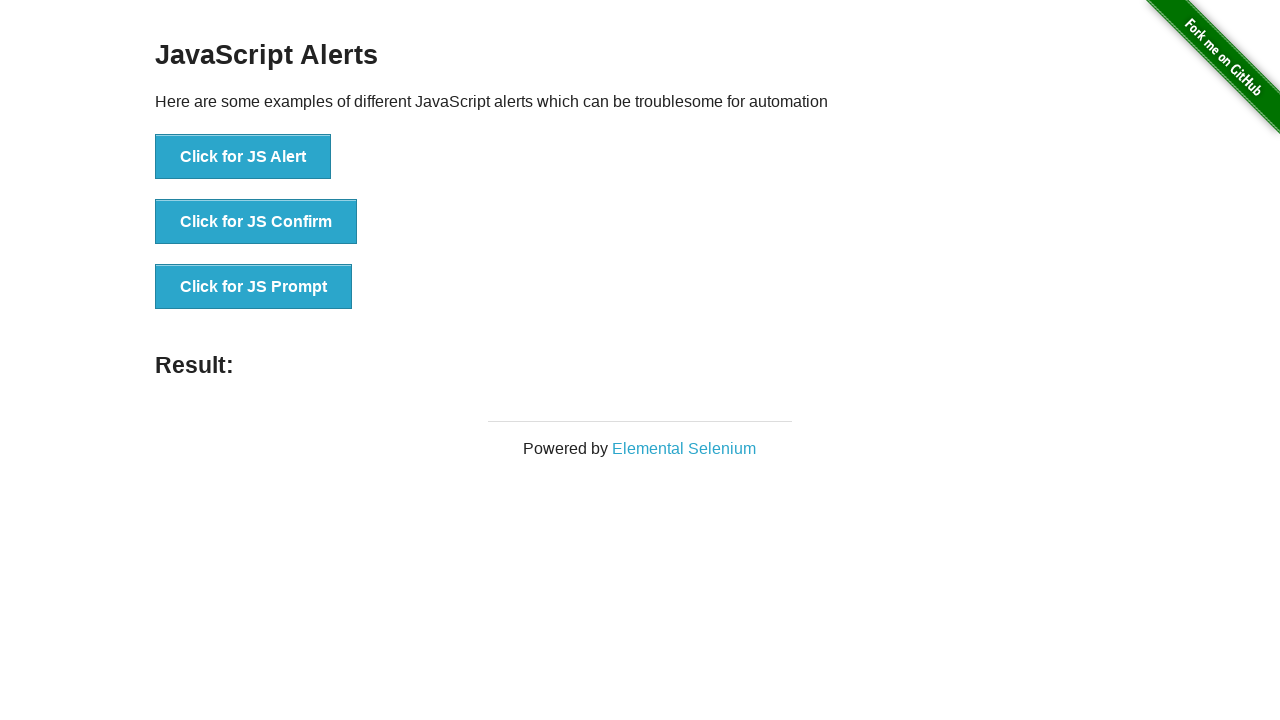

JavaScript Alerts page loaded
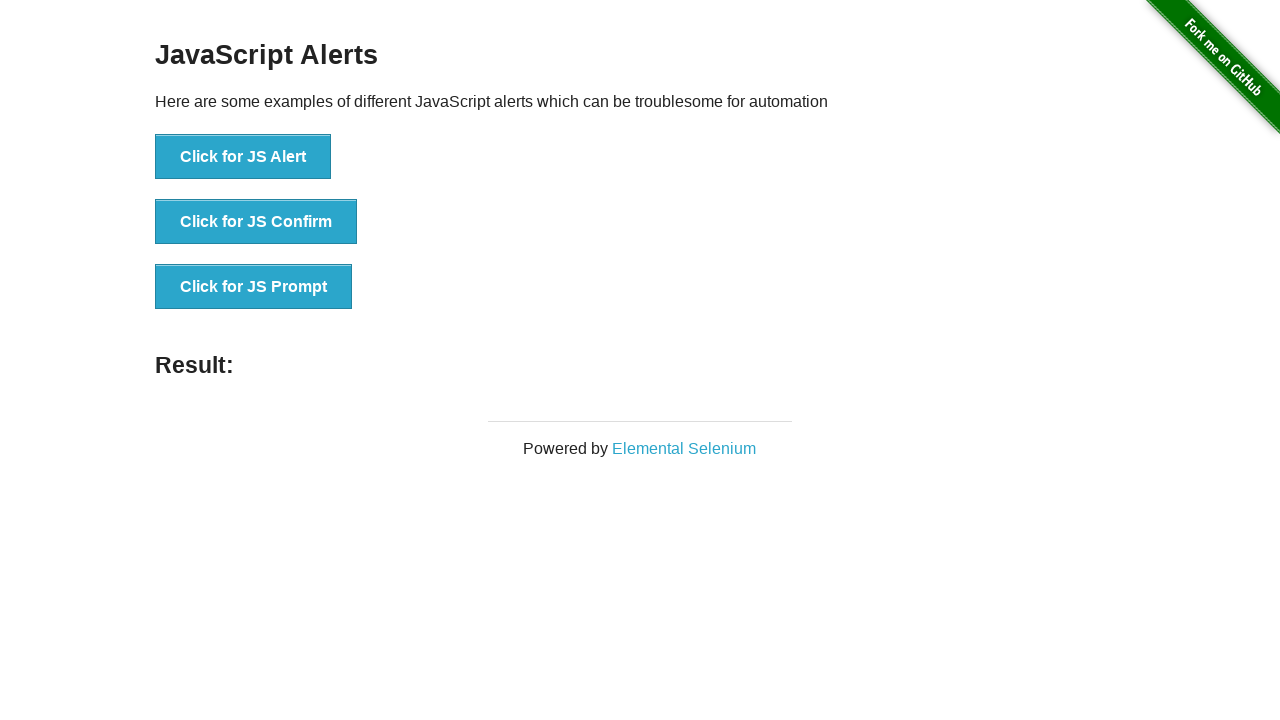

Clicked button to trigger JS Alert at (243, 157) on xpath=//*[text()='Click for JS Alert']
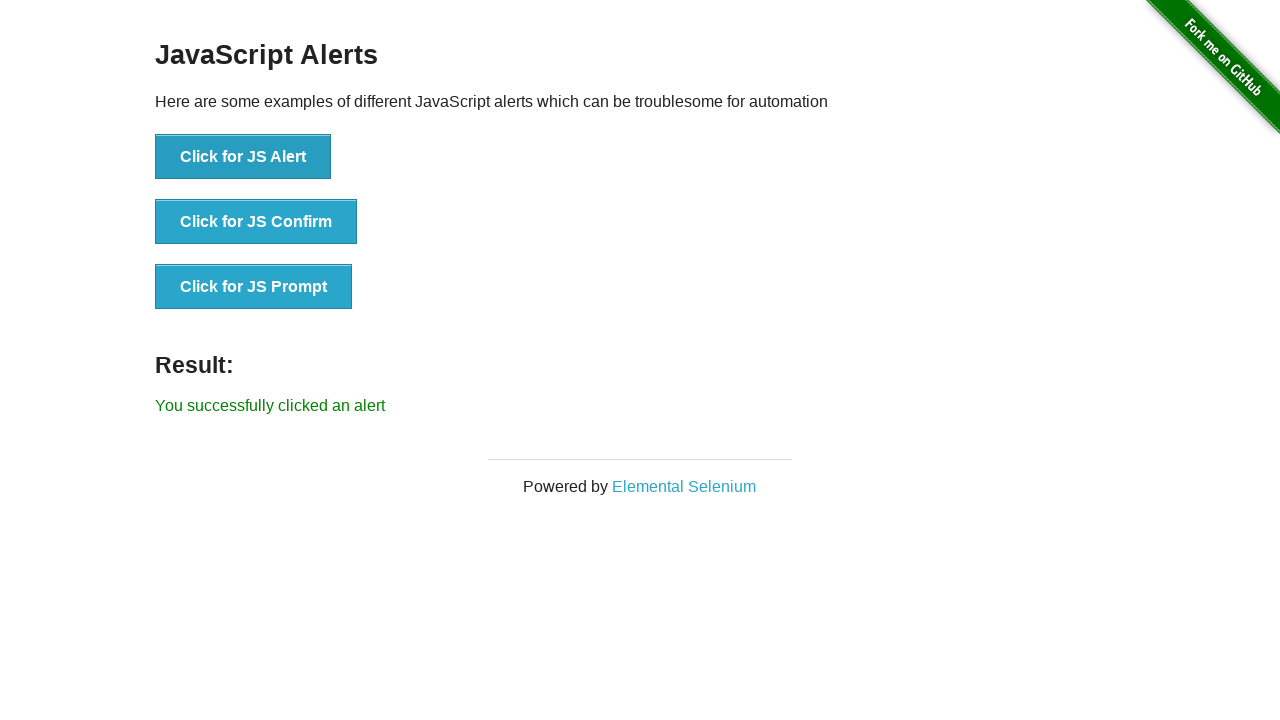

JavaScript alert dialog accepted
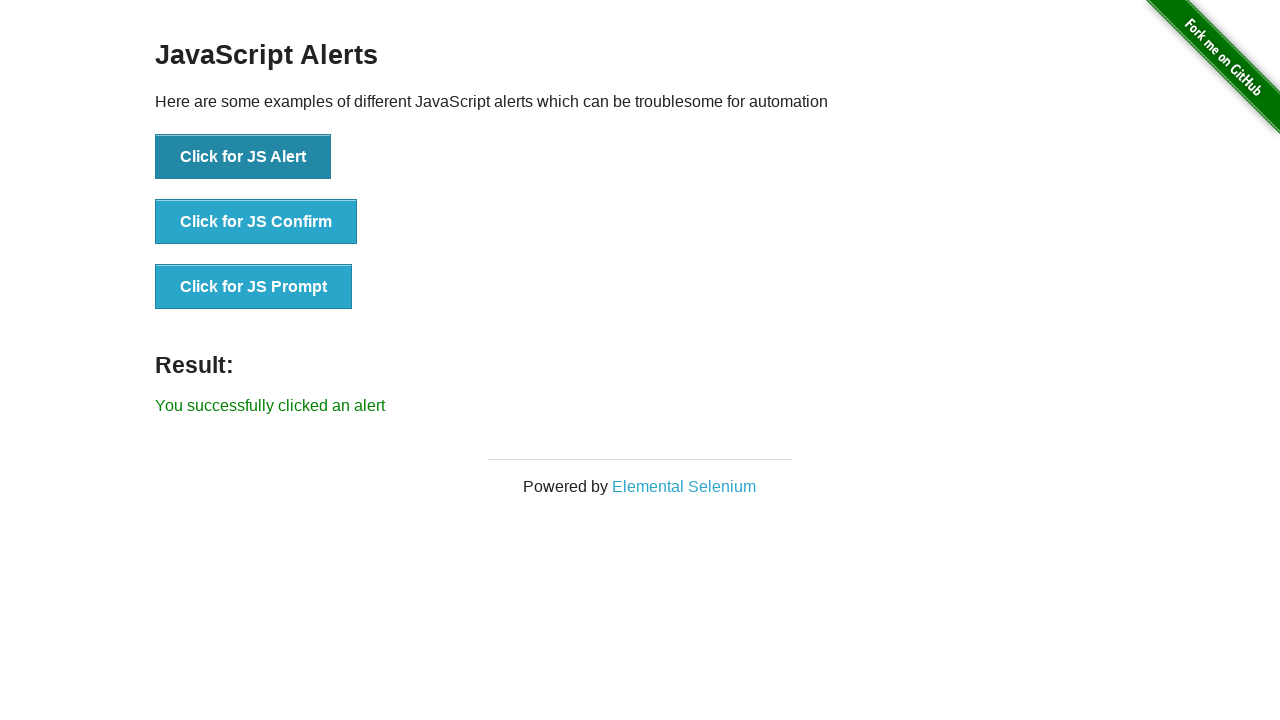

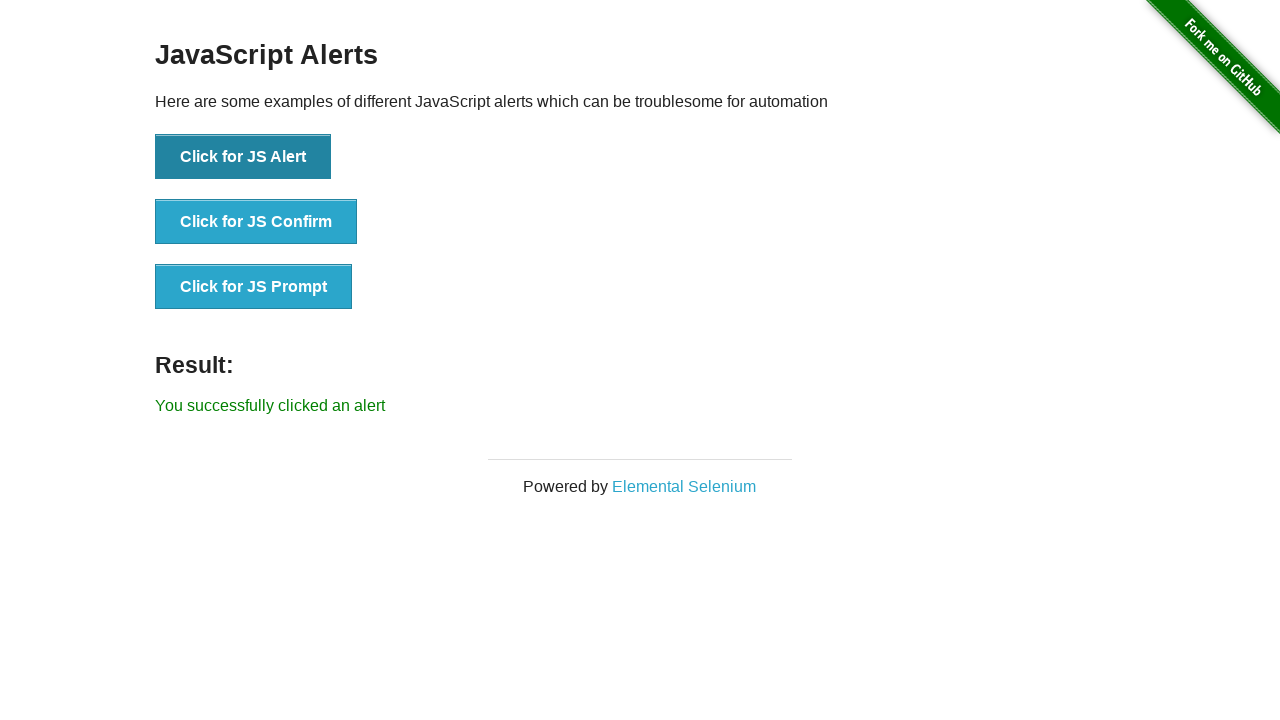